Navigates to Yahoo Taiwan and PChome Taiwan websites sequentially to verify page loading

Starting URL: http://tw.yahoo.com

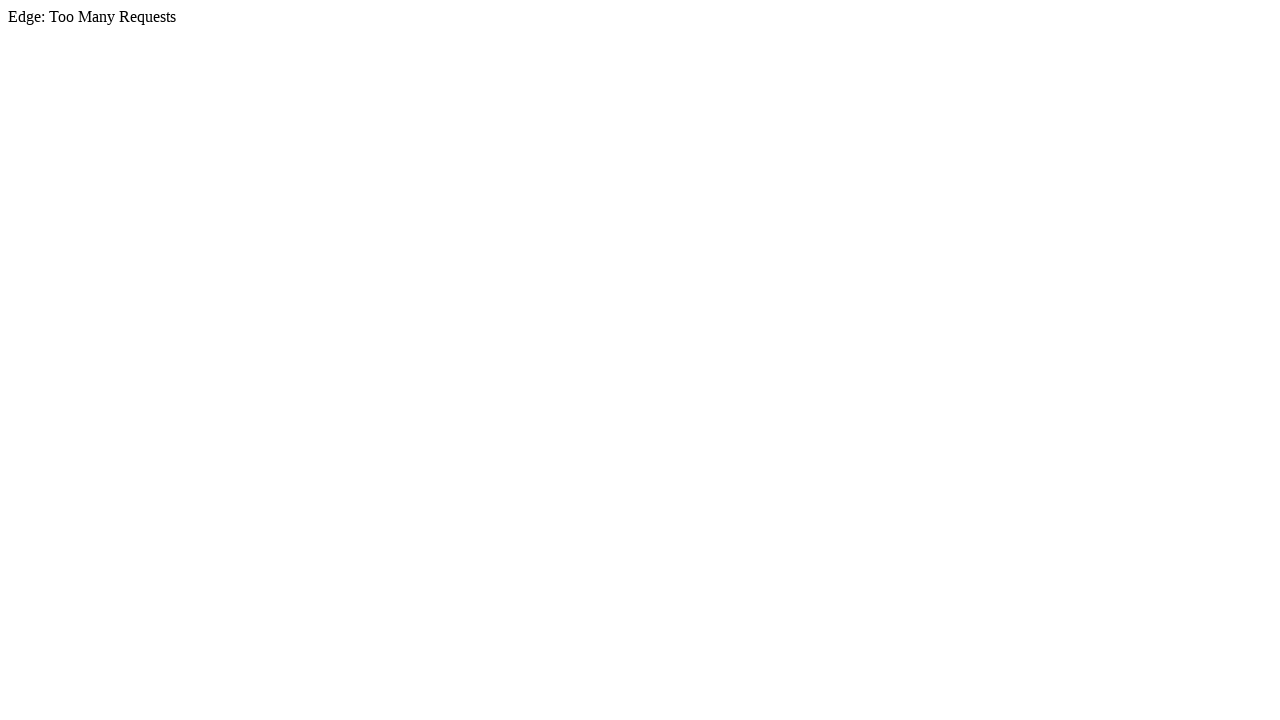

Yahoo Taiwan page loaded
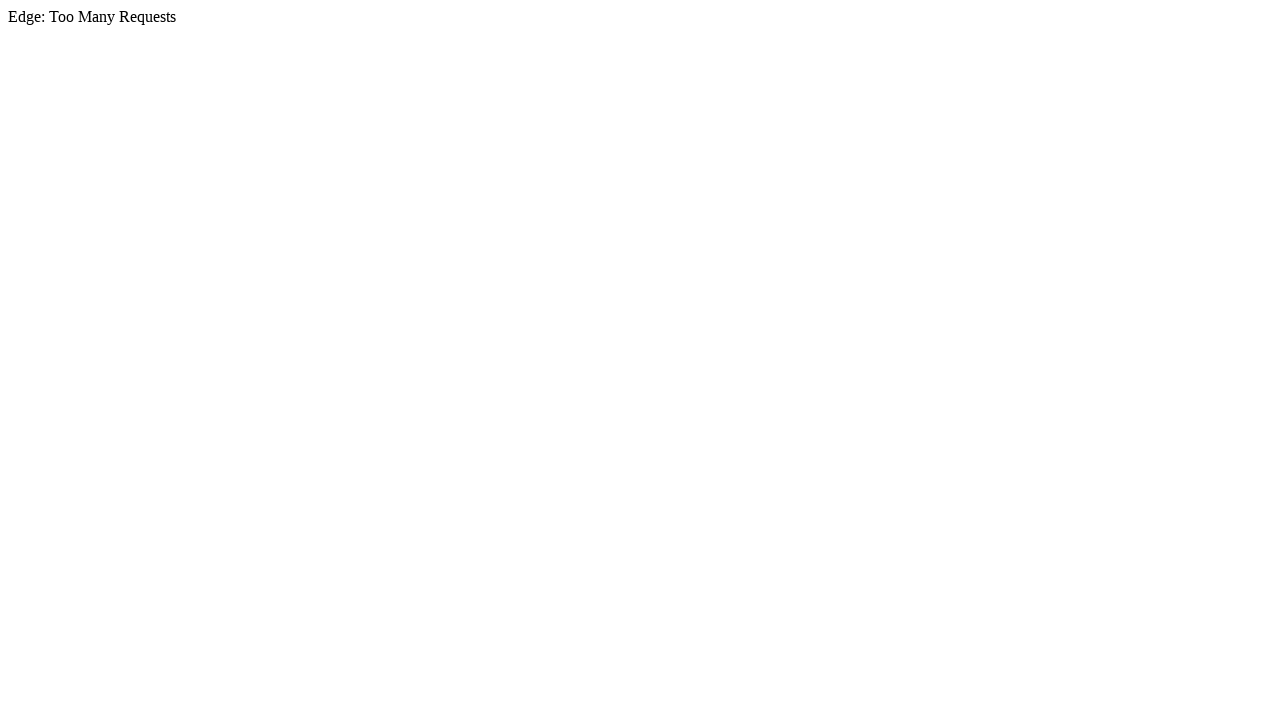

Navigated to PChome Taiwan website
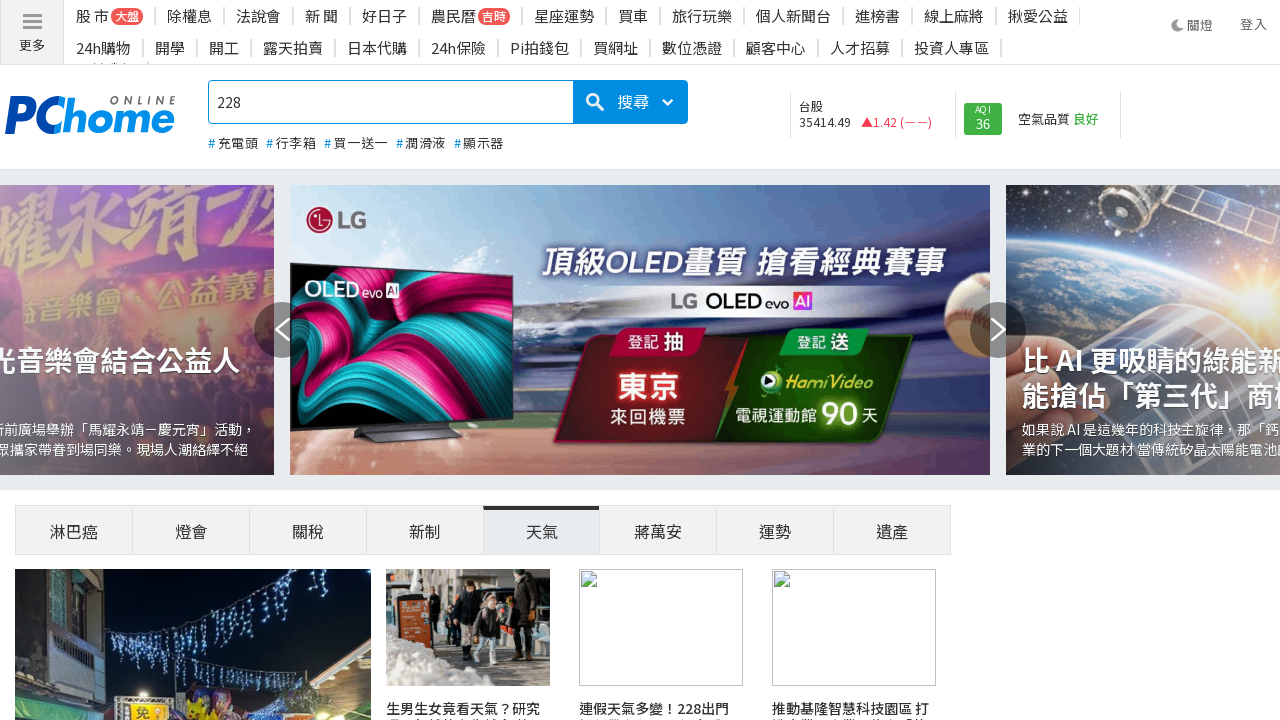

PChome Taiwan page loaded
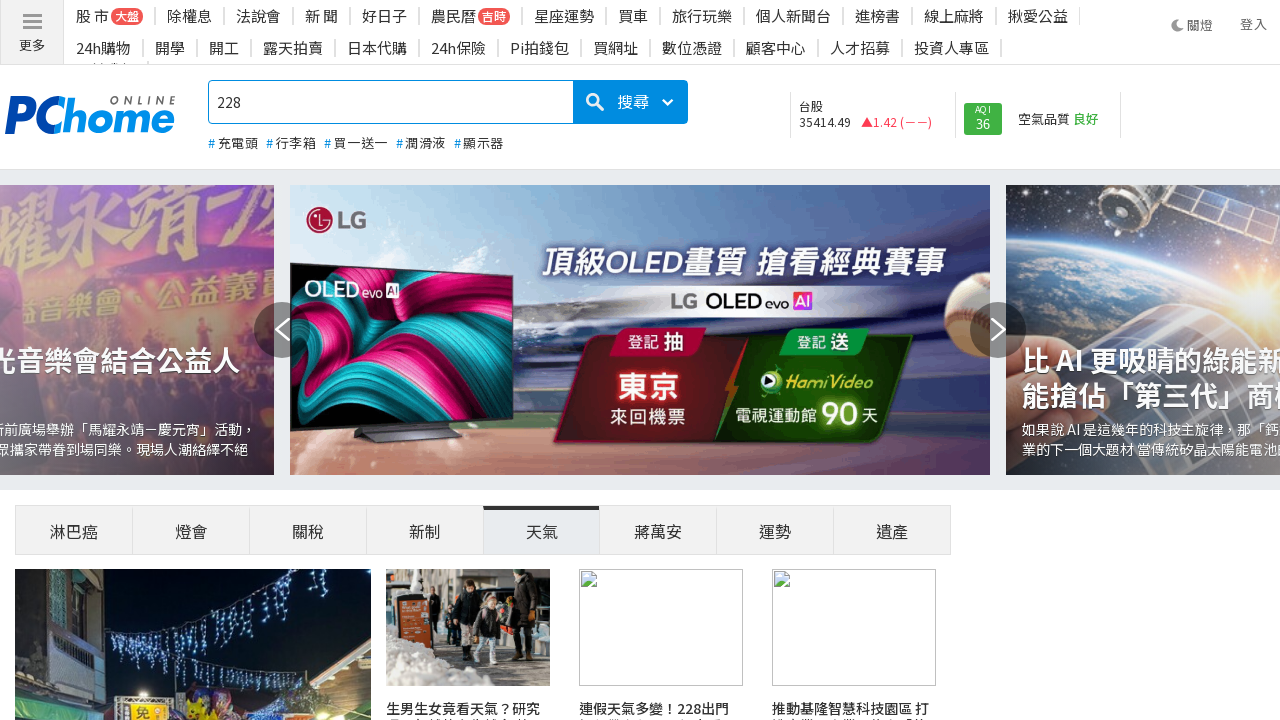

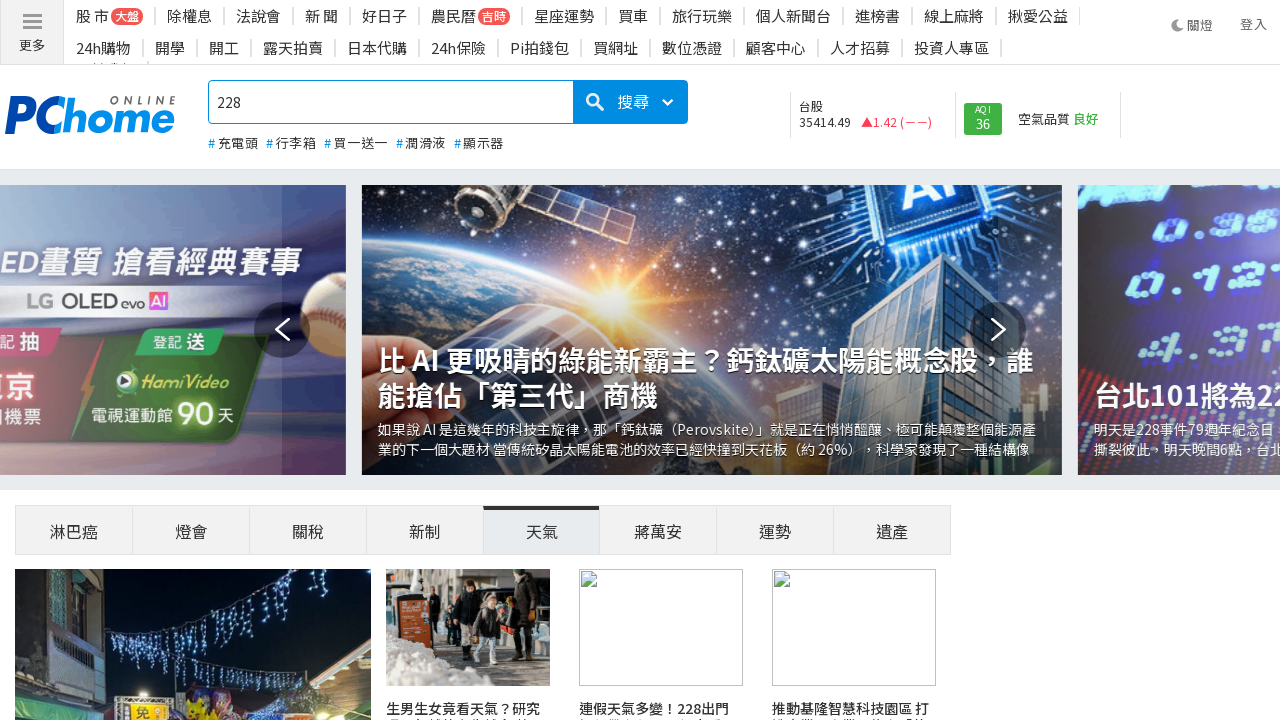